Tests multi-select dropdown functionality on W3Schools by selecting multiple options using Ctrl+click, then deselecting some options

Starting URL: https://www.w3schools.com/tags/tryit.asp?filename=tryhtml_select_multiple

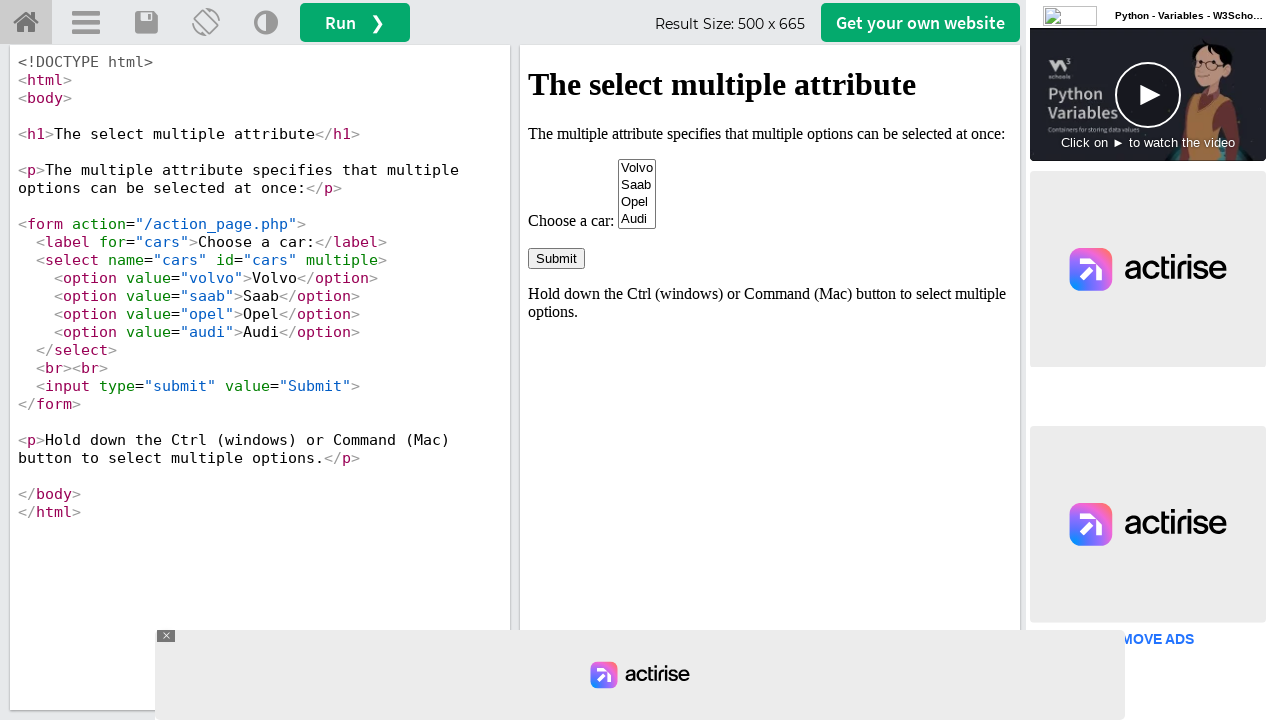

Located iframe with id 'iframeResult'
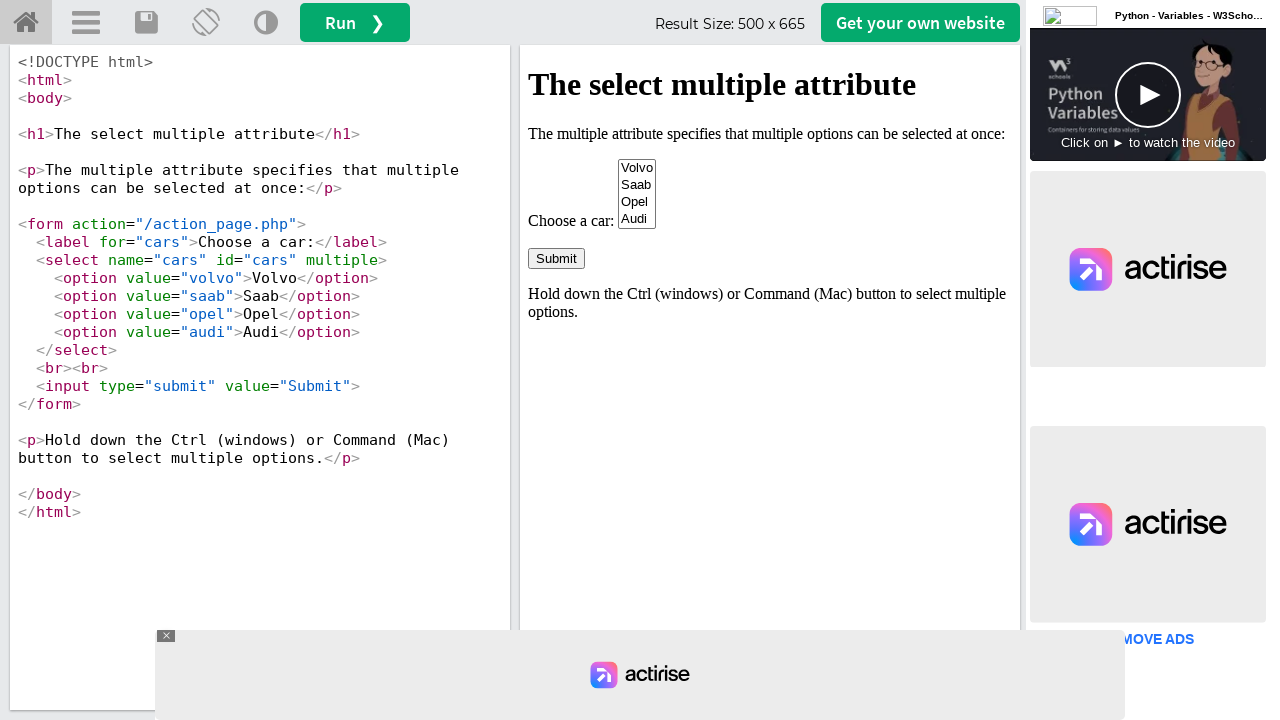

Located multi-select element with name 'cars'
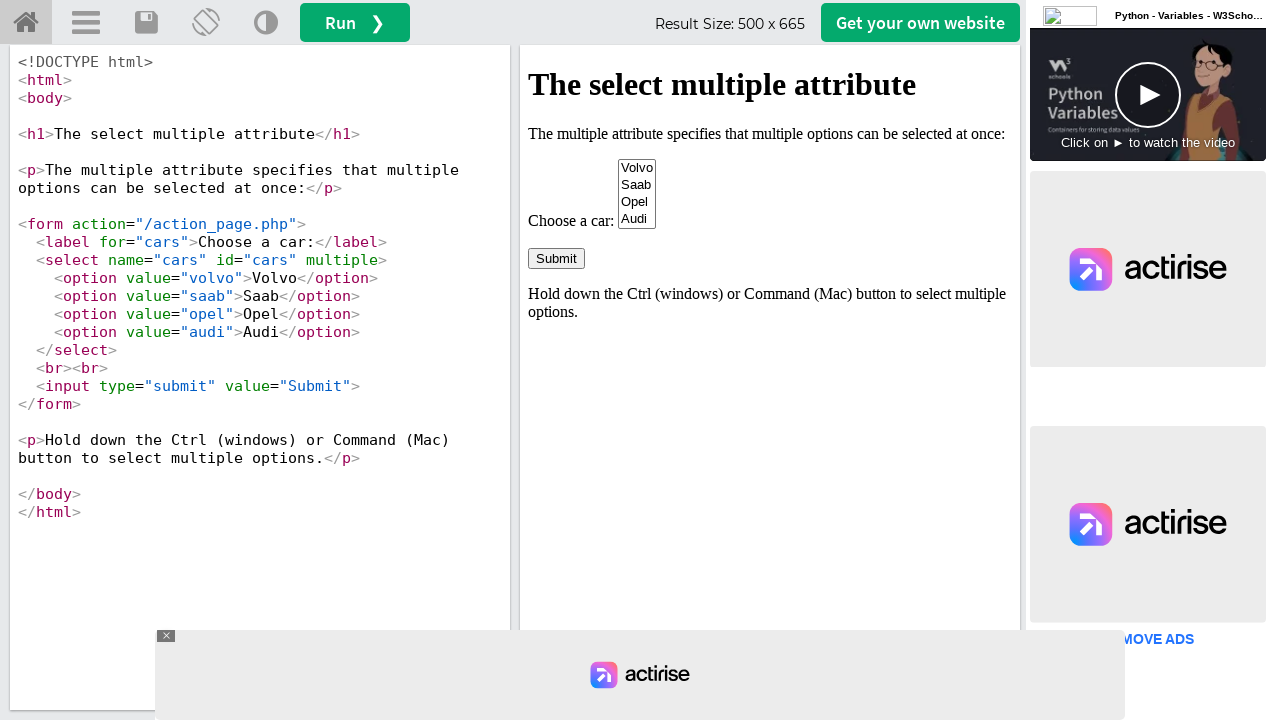

Selected Audi option (index 3) using Ctrl+click at (637, 219) on #iframeResult >> internal:control=enter-frame >> select[name='cars'] >> option >
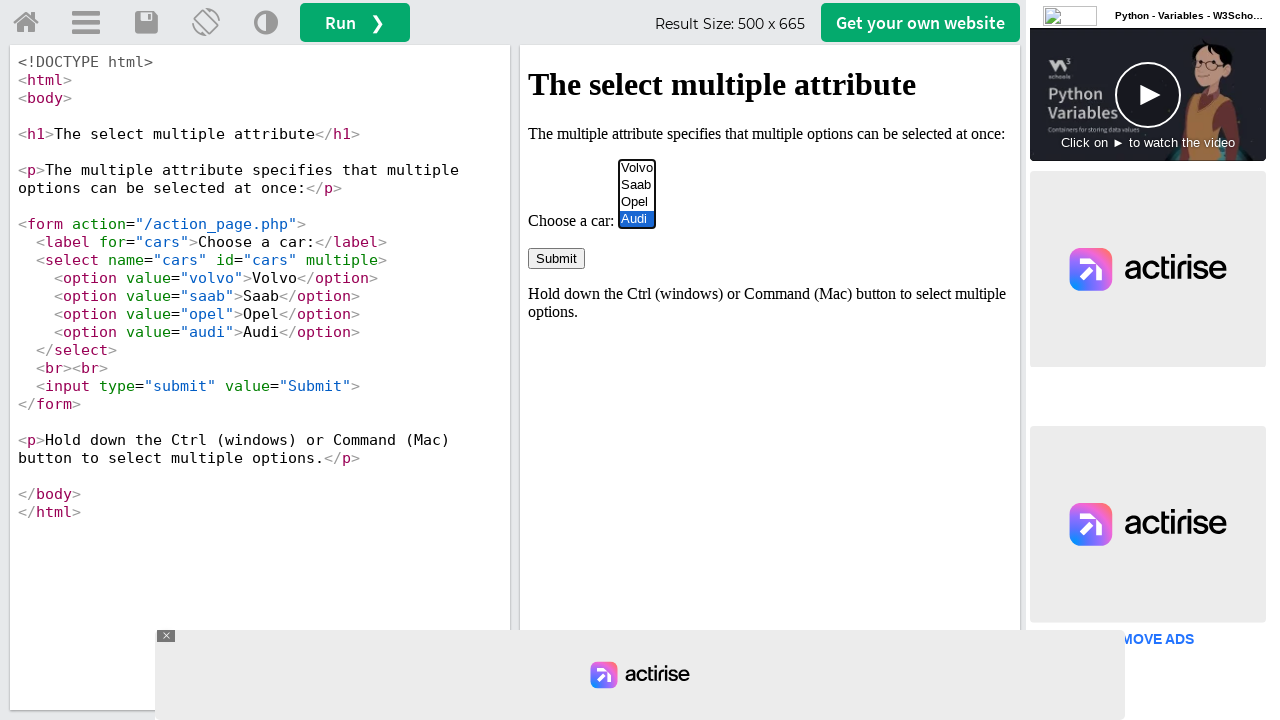

Selected Volvo option (index 0) using Ctrl+click at (637, 168) on #iframeResult >> internal:control=enter-frame >> select[name='cars'] >> option >
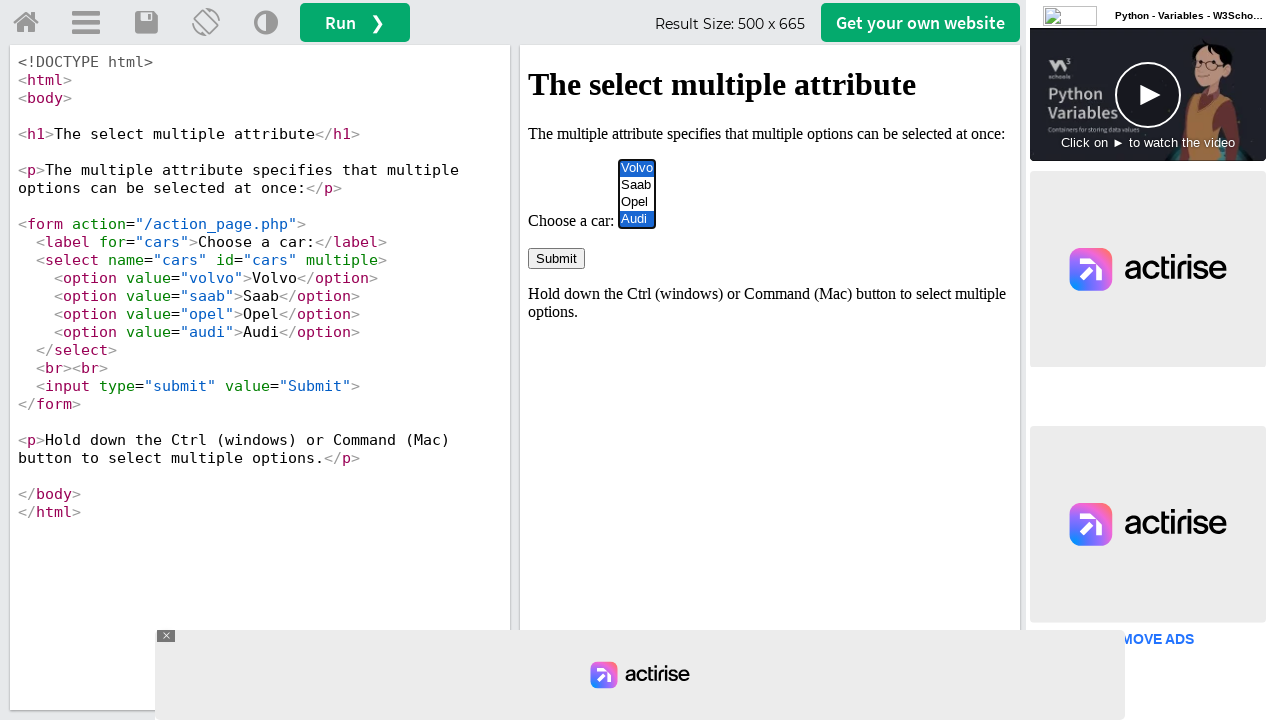

Deselected Audi option by Ctrl+clicking it again at (637, 219) on #iframeResult >> internal:control=enter-frame >> select[name='cars'] >> option[v
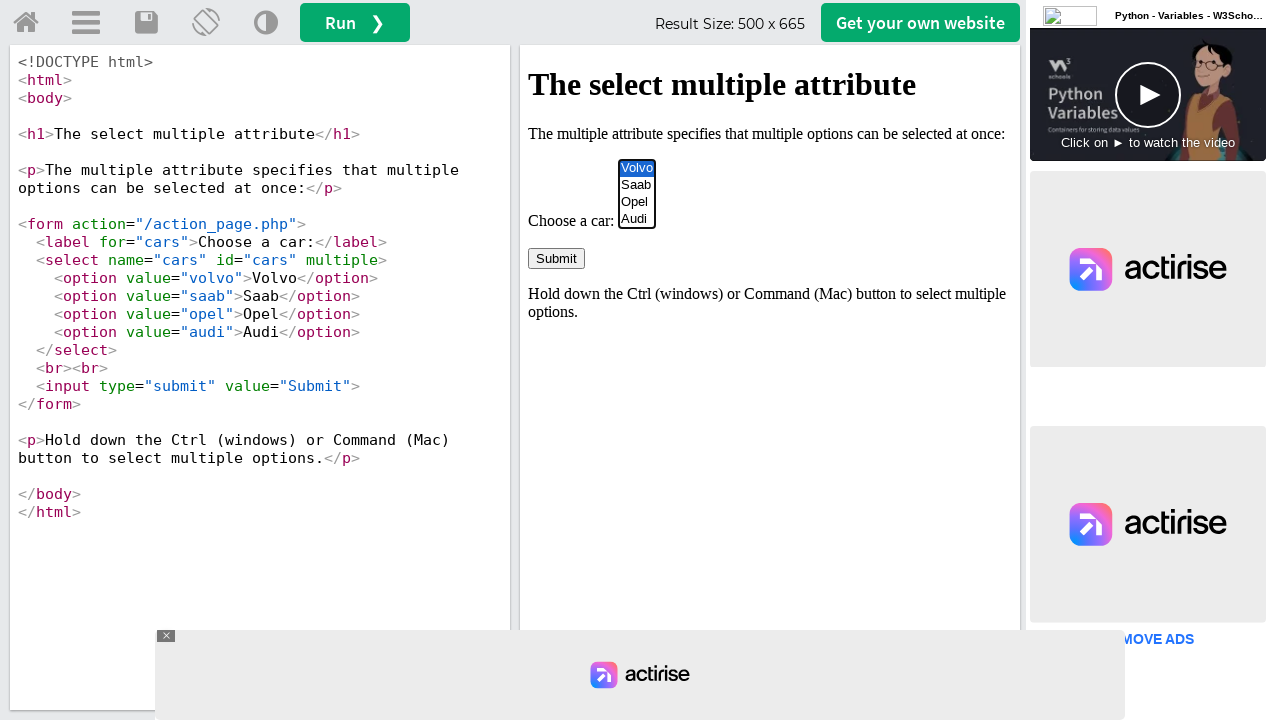

Deselected Volvo option by Ctrl+clicking it again at (637, 168) on #iframeResult >> internal:control=enter-frame >> select[name='cars'] >> option[v
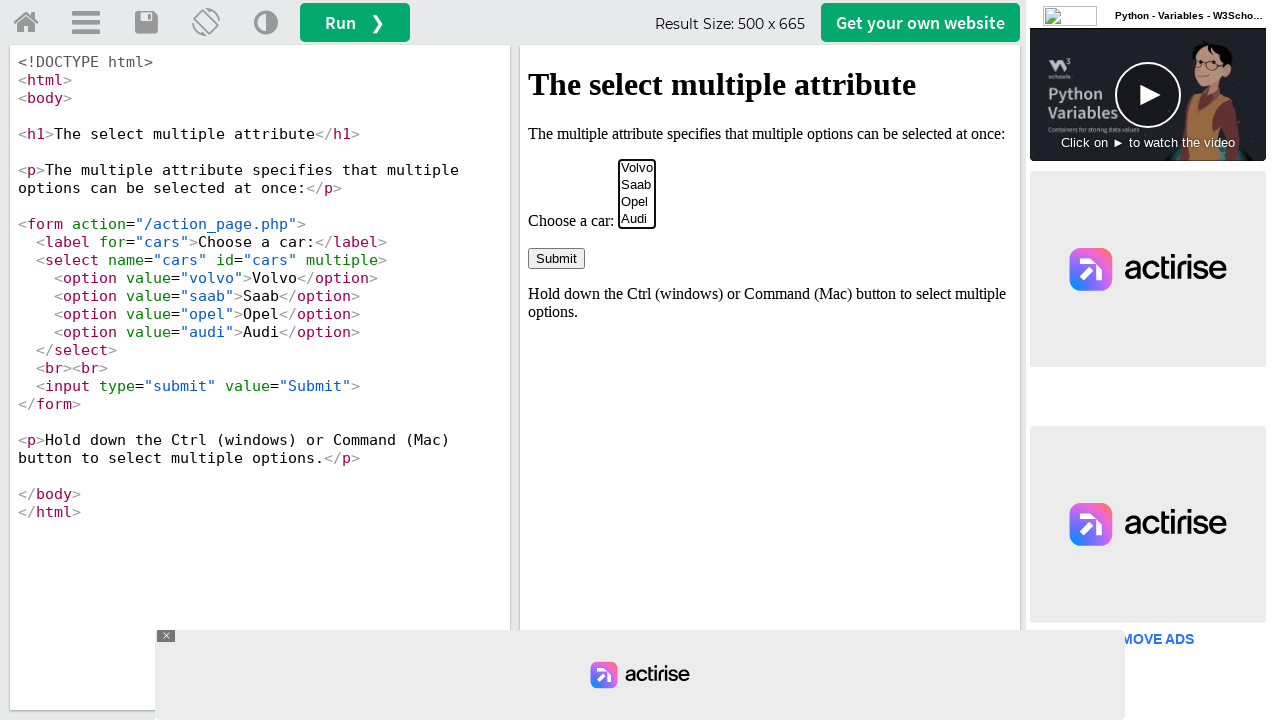

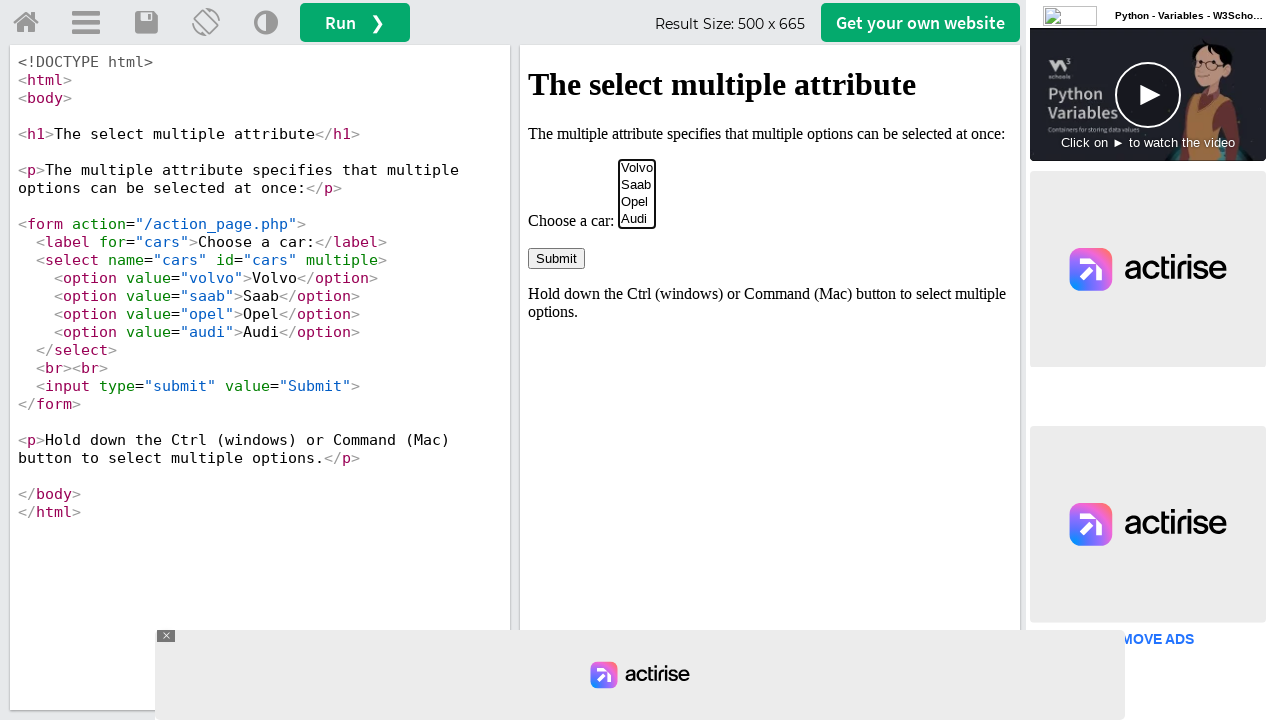